Tests hover functionality by hovering over an avatar image and verifying that the hidden caption/user information becomes visible.

Starting URL: http://the-internet.herokuapp.com/hovers

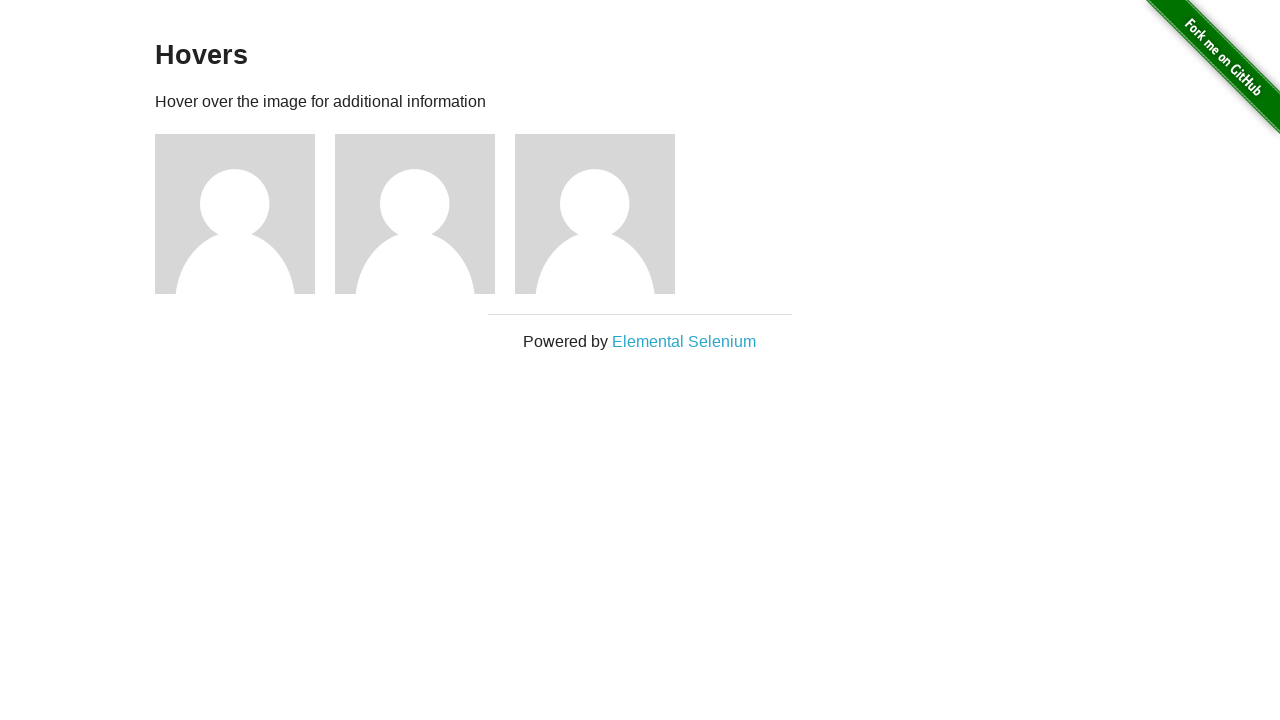

Located the first avatar figure element
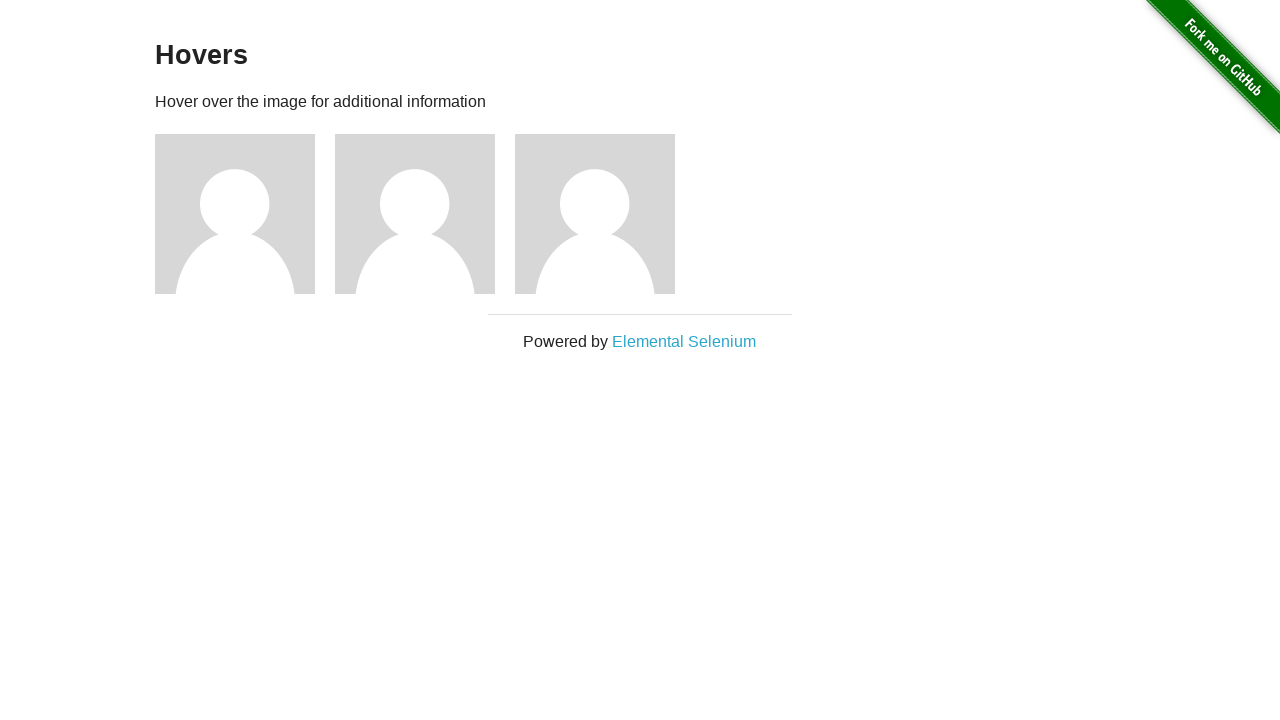

Hovered over the avatar image at (245, 214) on .figure >> nth=0
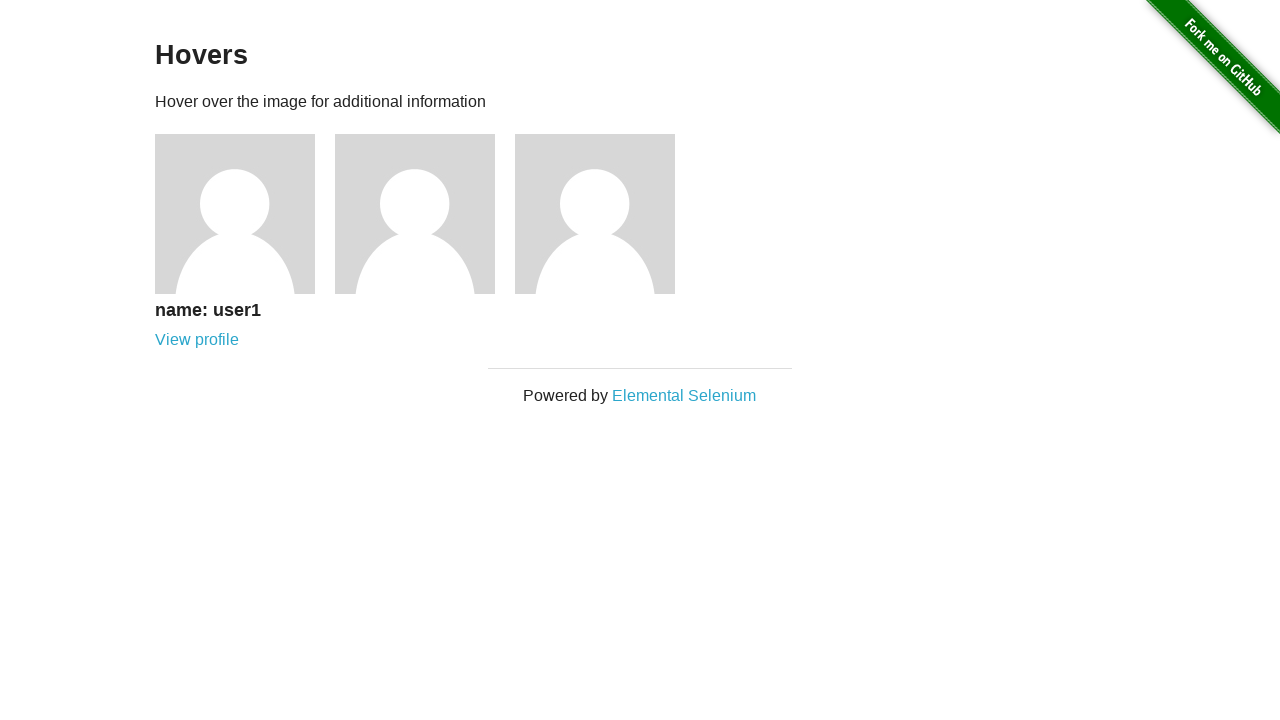

Caption became visible after hovering
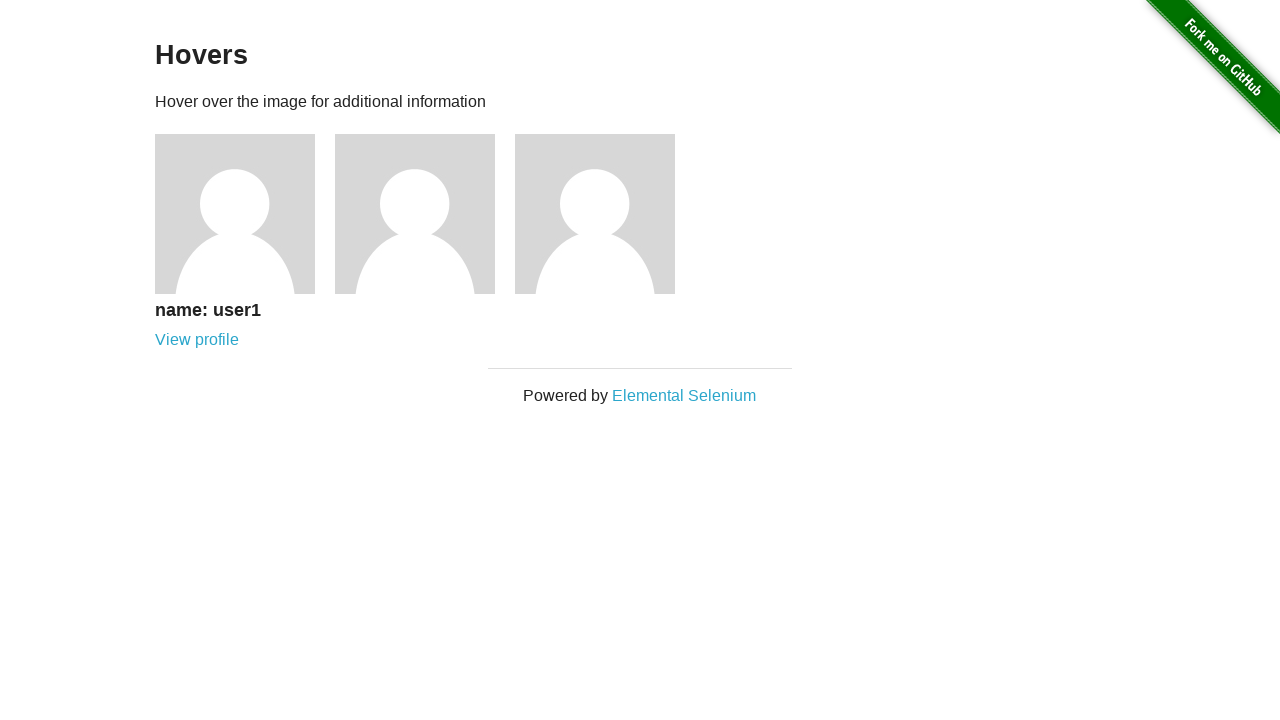

Verified that the caption is visible
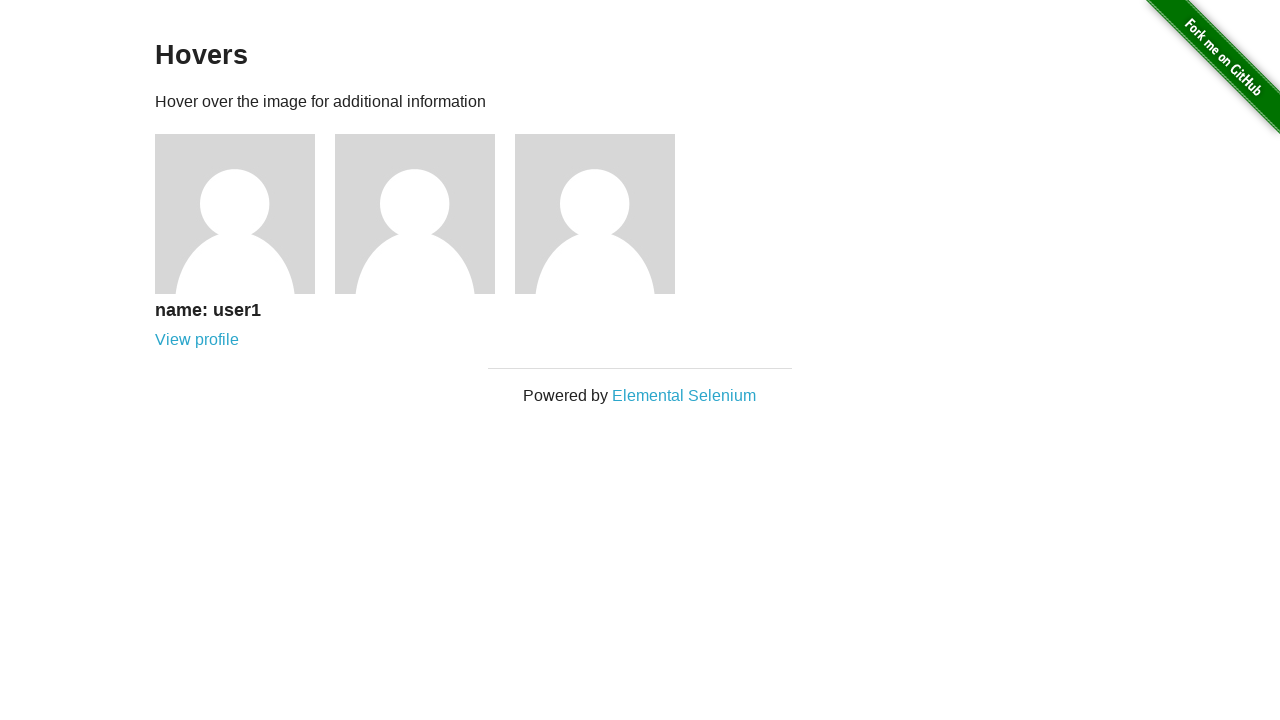

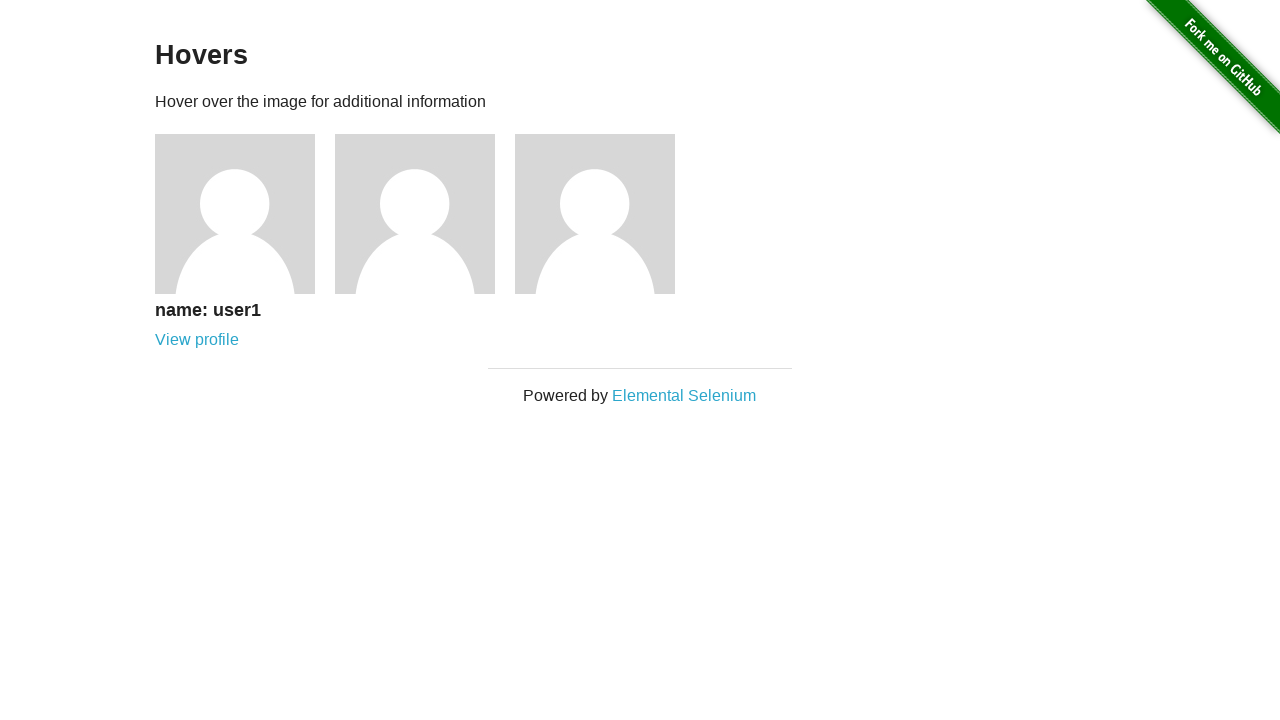